Tests static dropdown functionality by selecting options from a currency dropdown using index selection and visible text selection methods

Starting URL: https://rahulshettyacademy.com/dropdownsPractise/

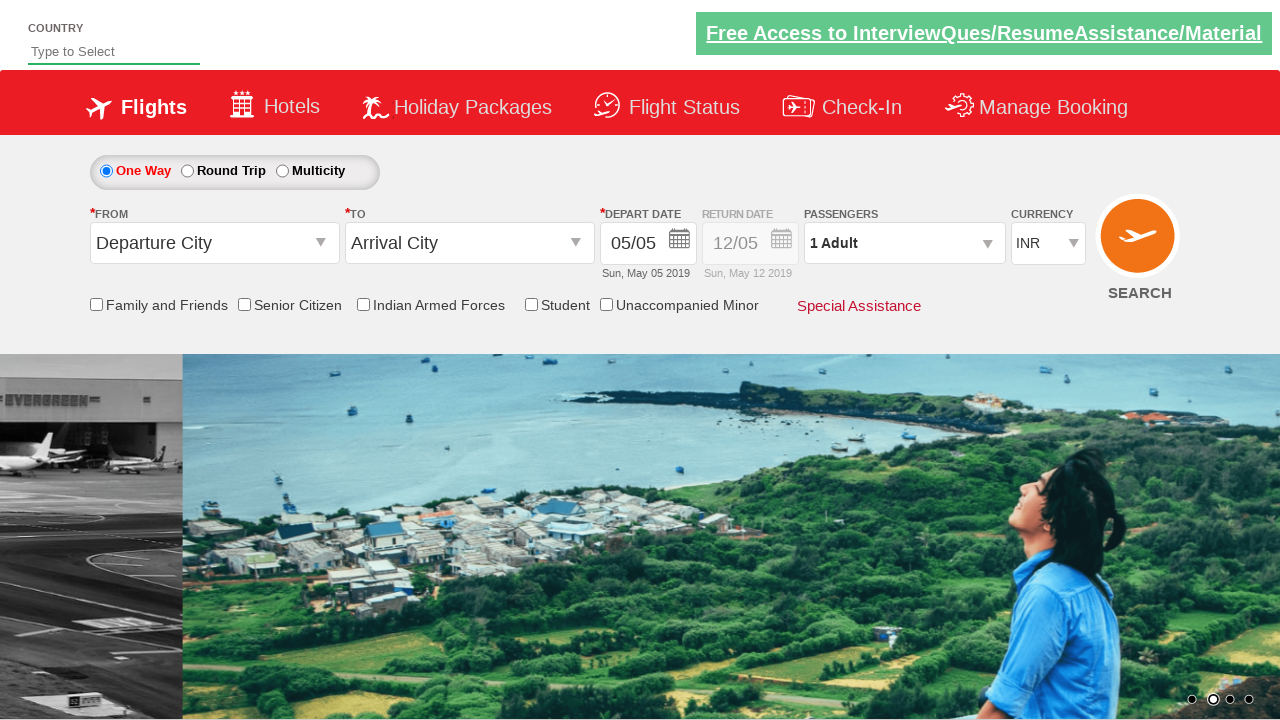

Selected 4th option (index 3) from currency dropdown on #ctl00_mainContent_DropDownListCurrency
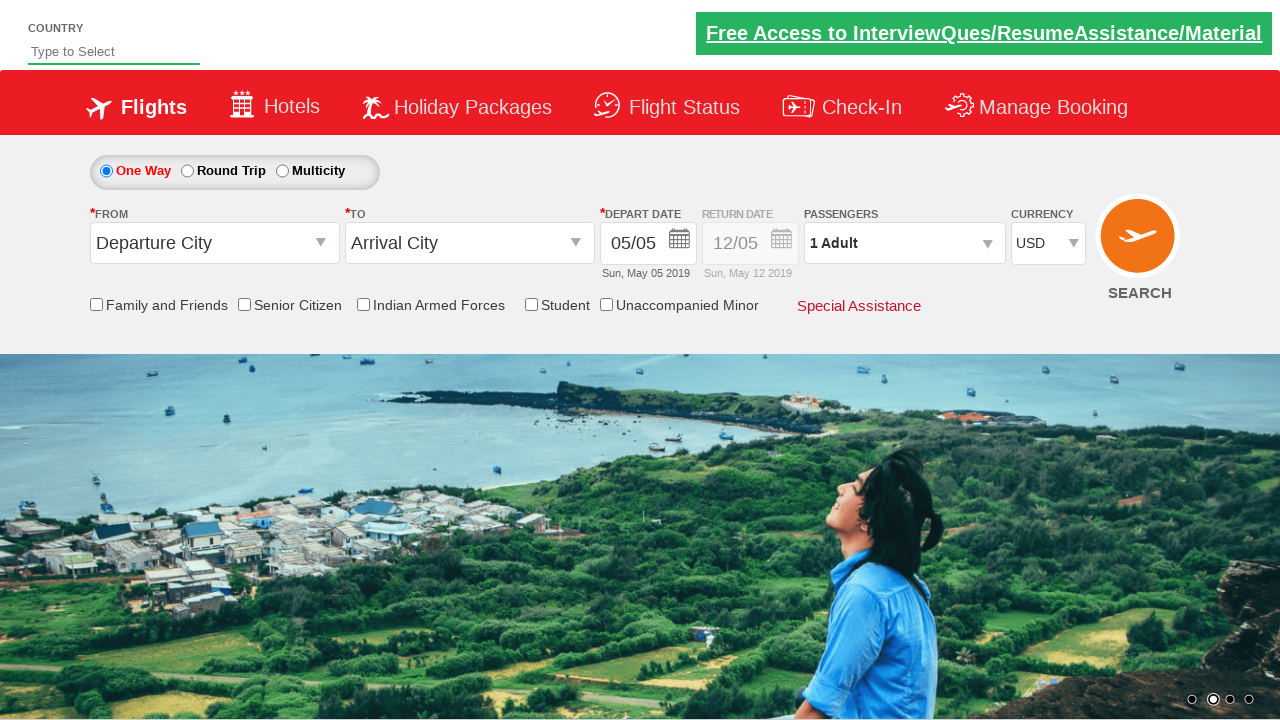

Waited 500ms for dropdown selection to register
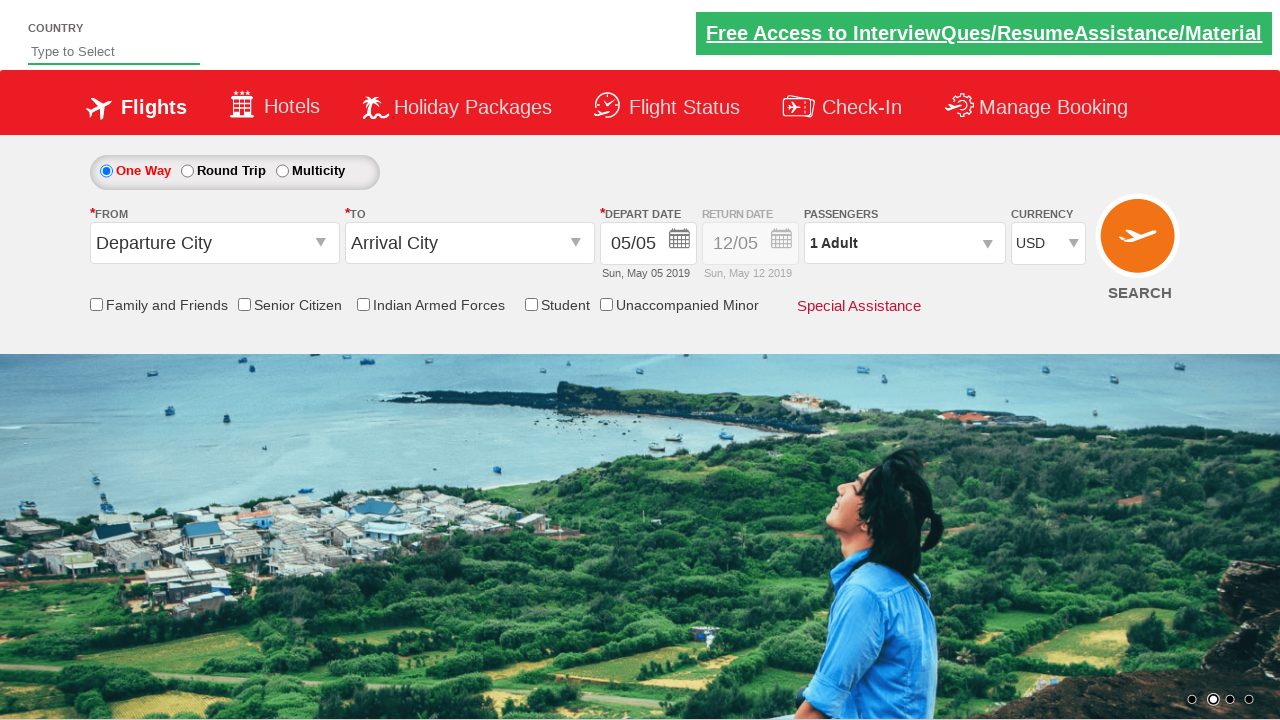

Selected 'AED' option from currency dropdown by visible text on #ctl00_mainContent_DropDownListCurrency
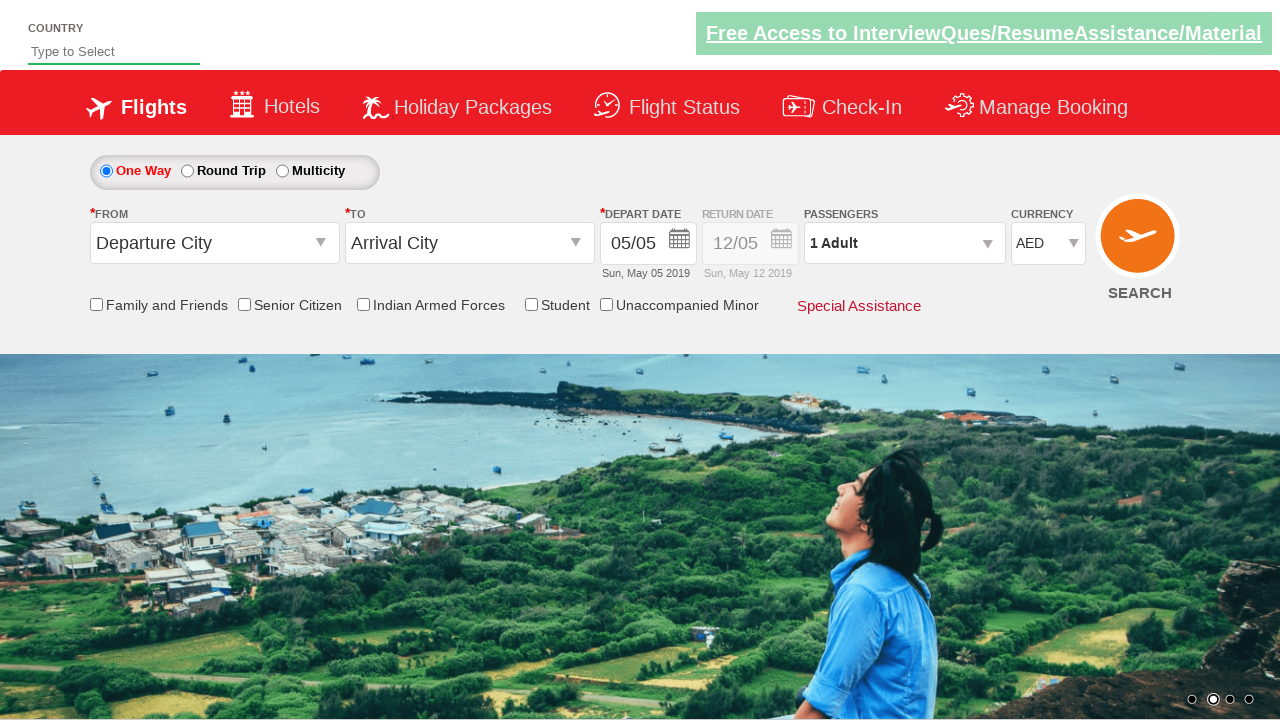

Waited 500ms for AED selection to complete
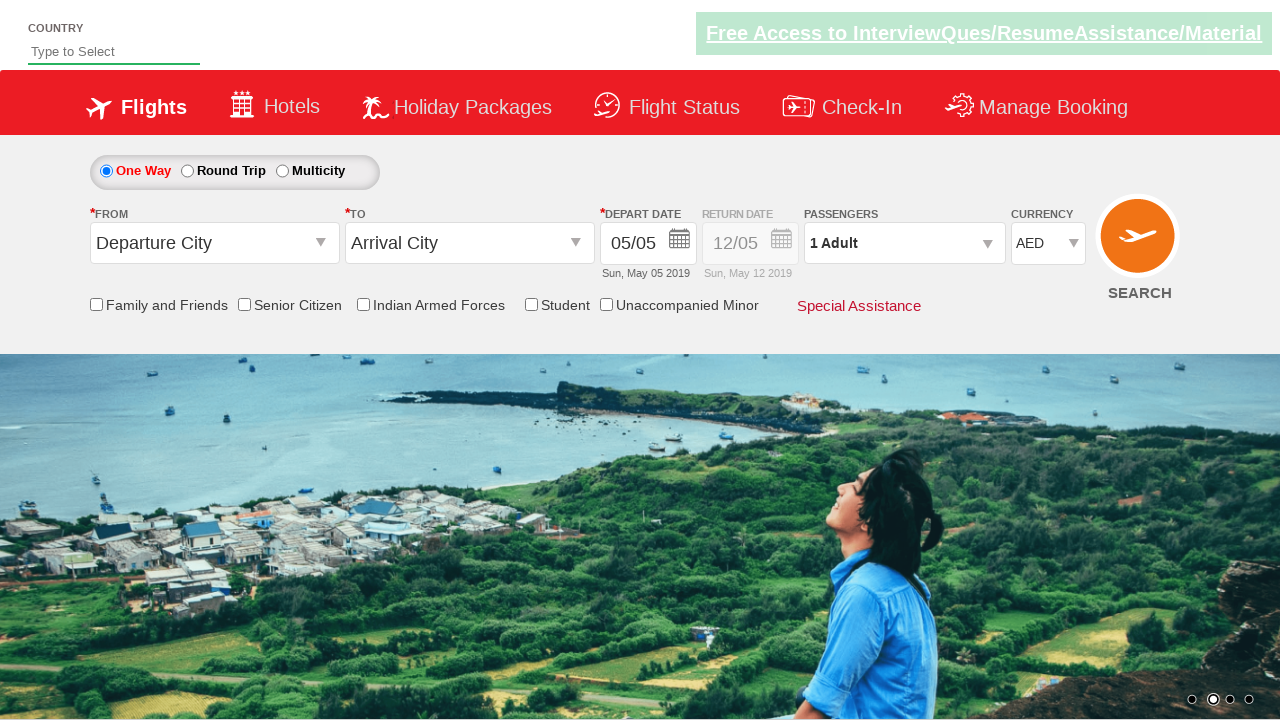

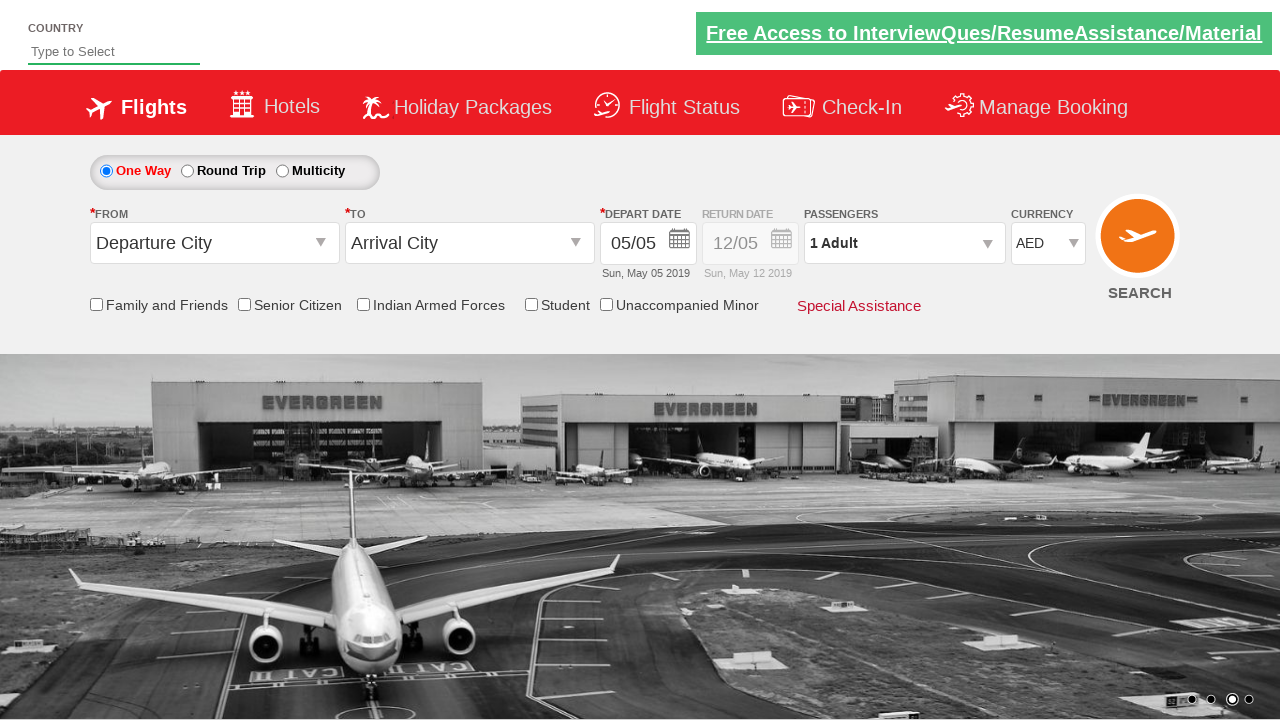